Tests color picker by setting a color value and verifying it

Starting URL: https://www.bonigarcia.dev/selenium-webdriver-java/web-form.html

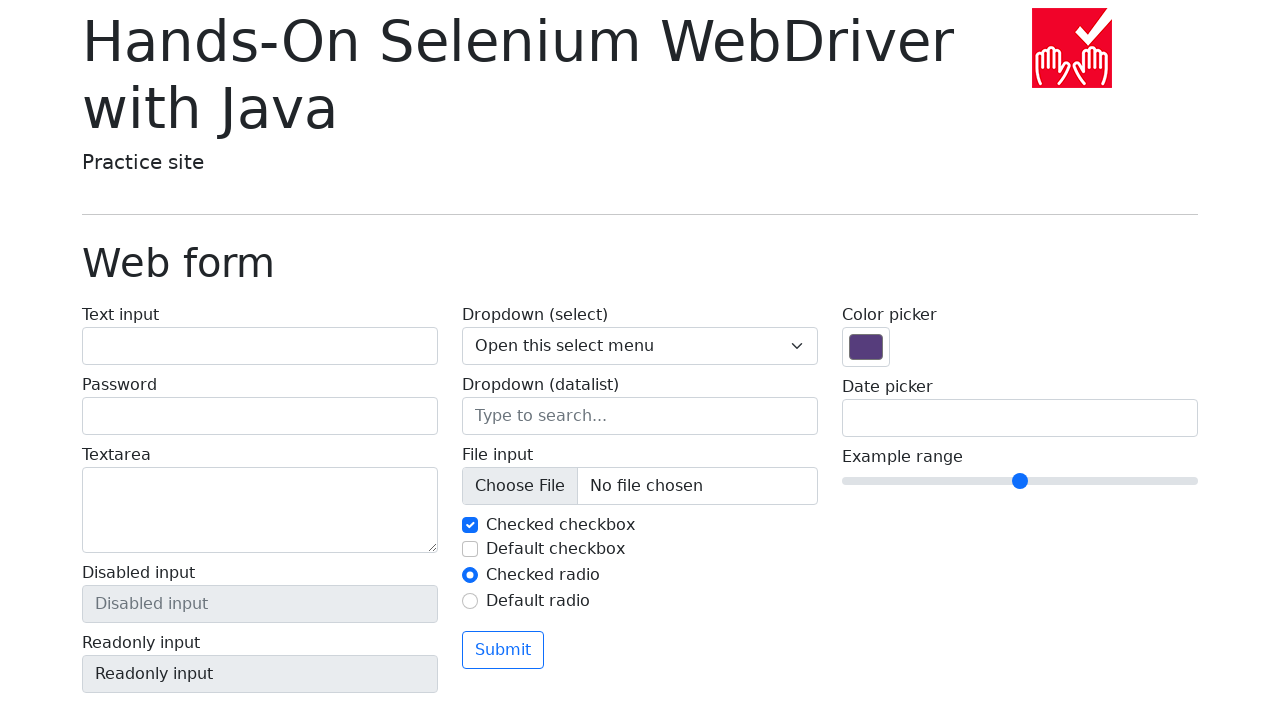

Navigated to web form page
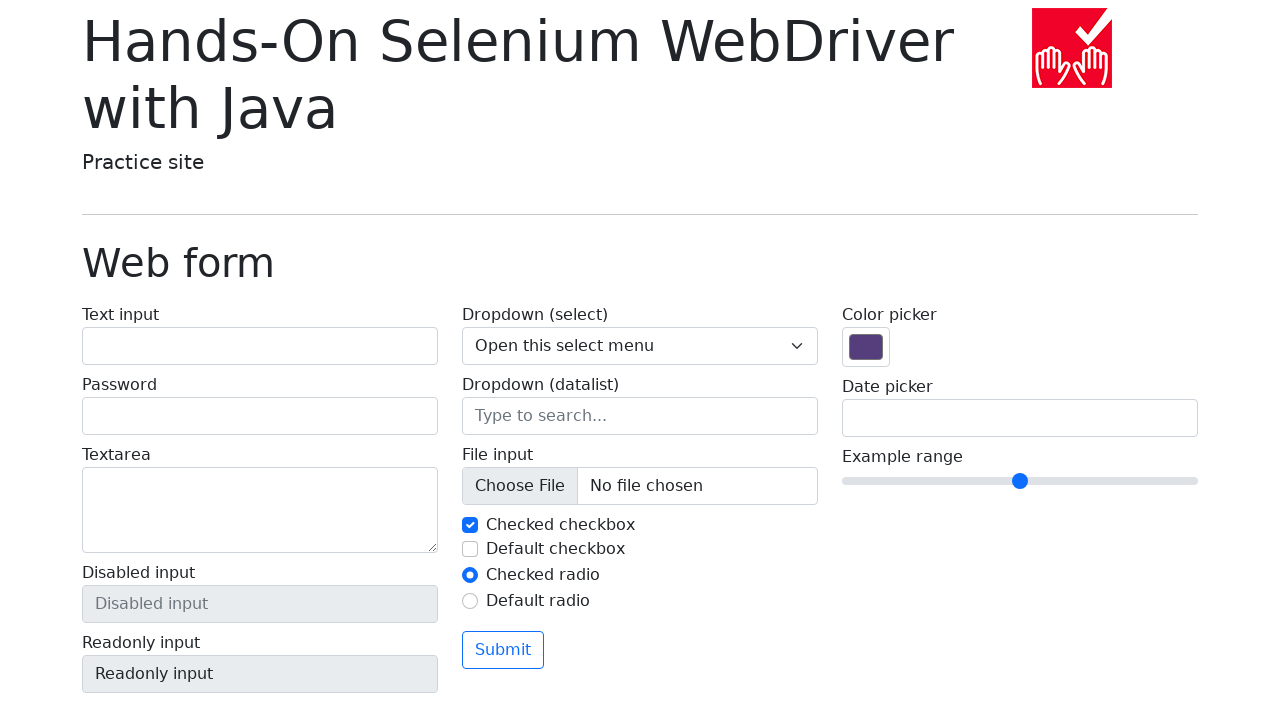

Set color picker value to #ff5733 on input[name='my-colors']
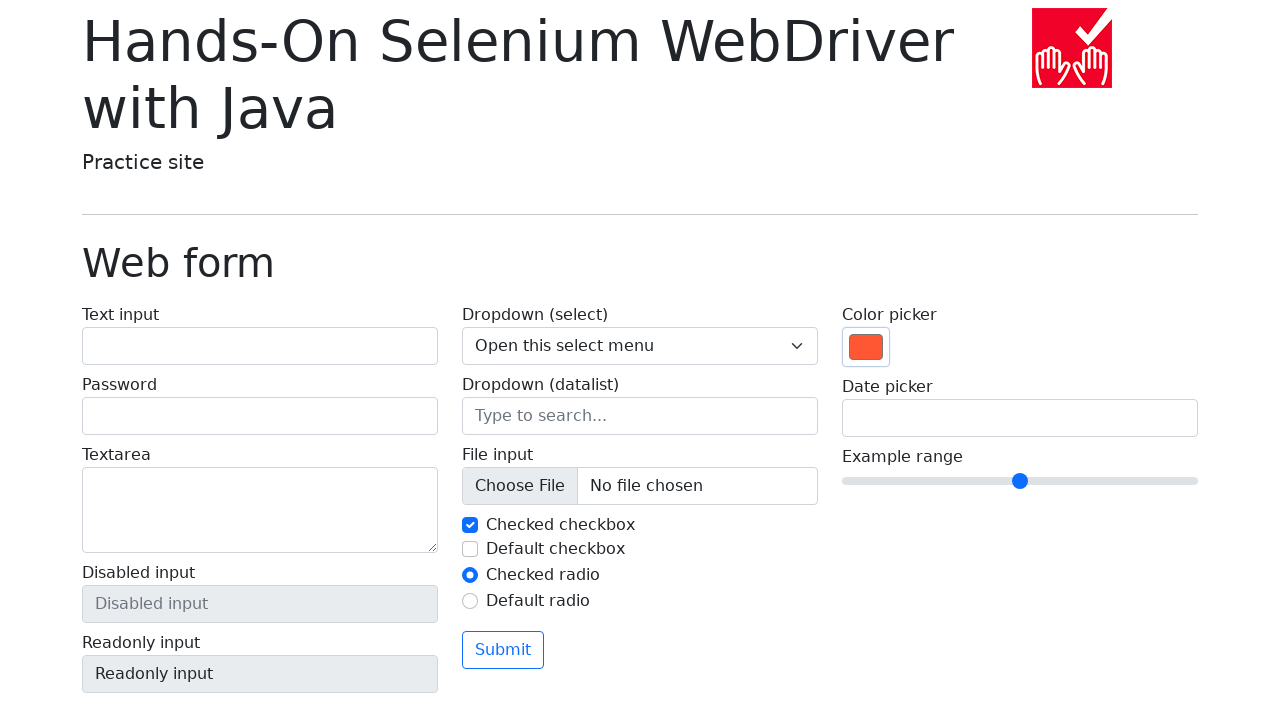

Verified color picker value is #ff5733
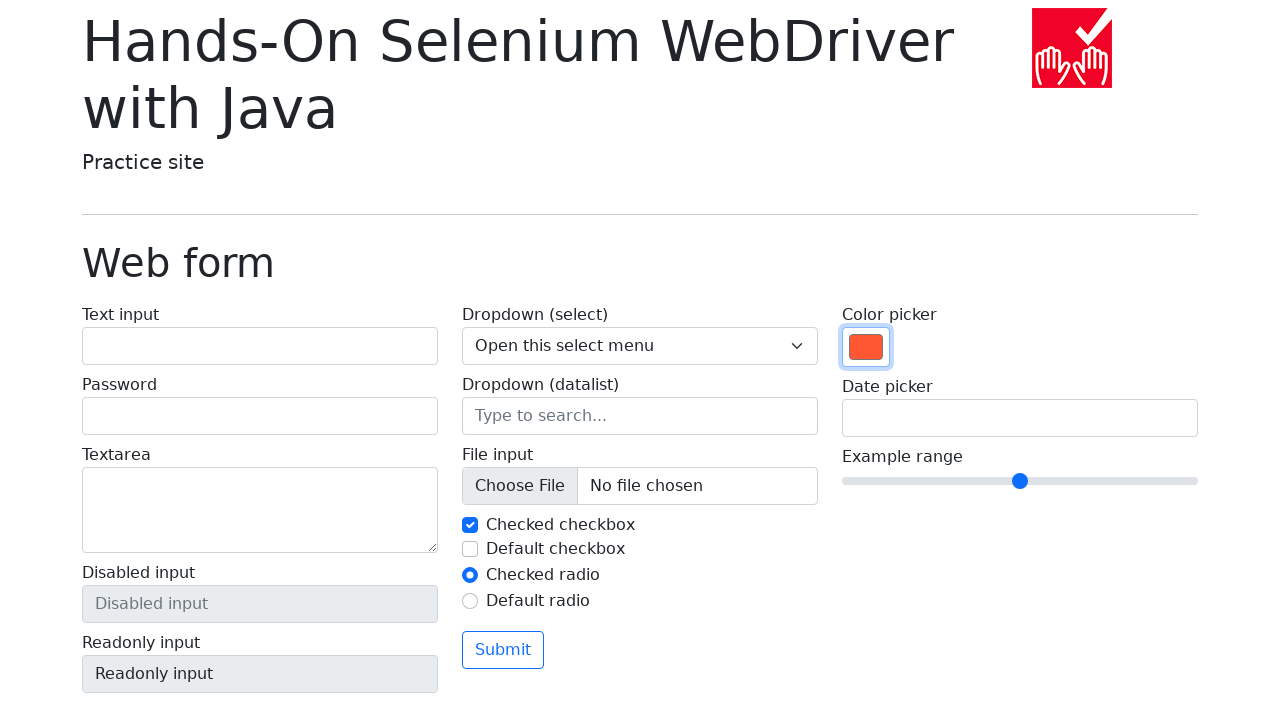

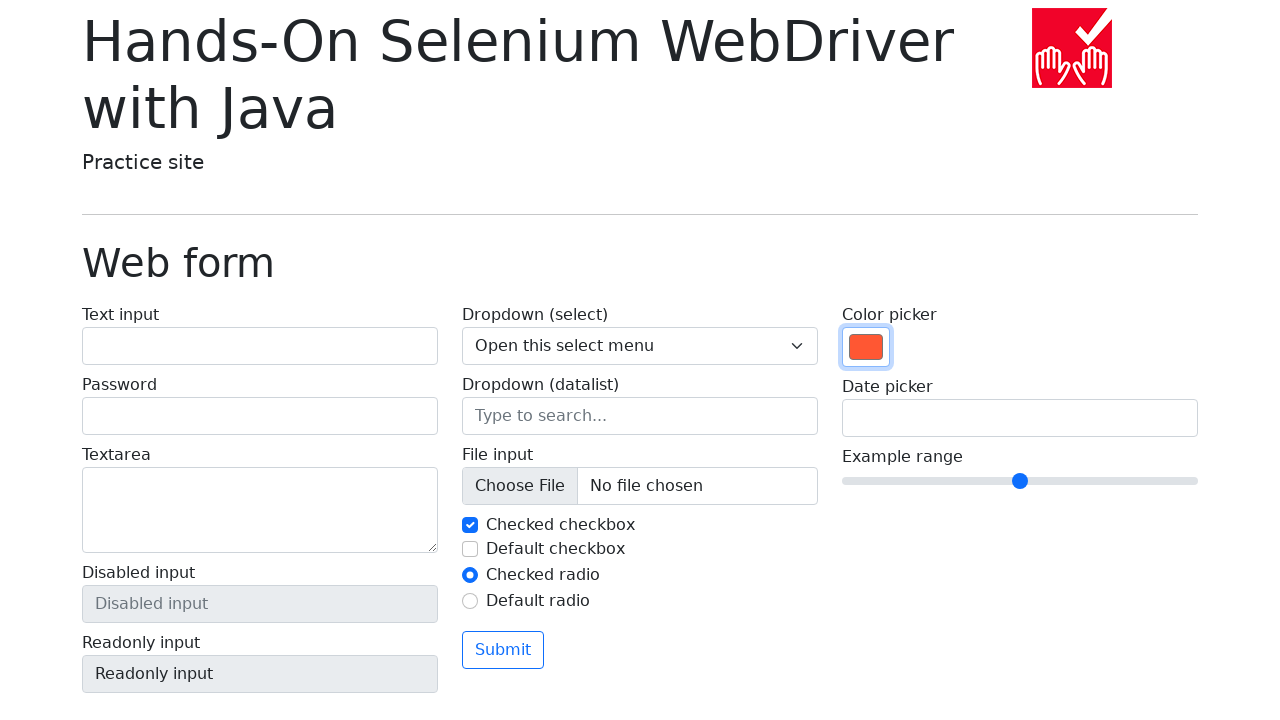